Tests the Python.org search functionality by entering "pycon" in the search box and submitting the search

Starting URL: http://www.python.org

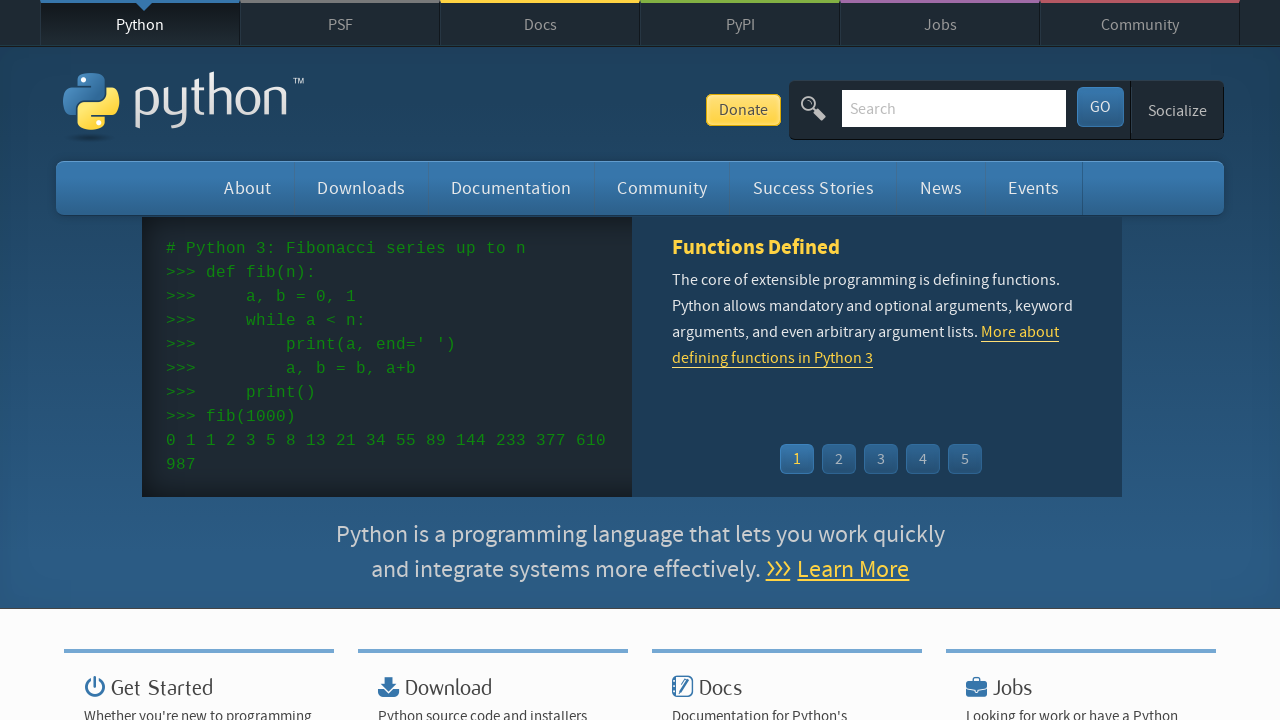

Cleared the search box on input[name='q']
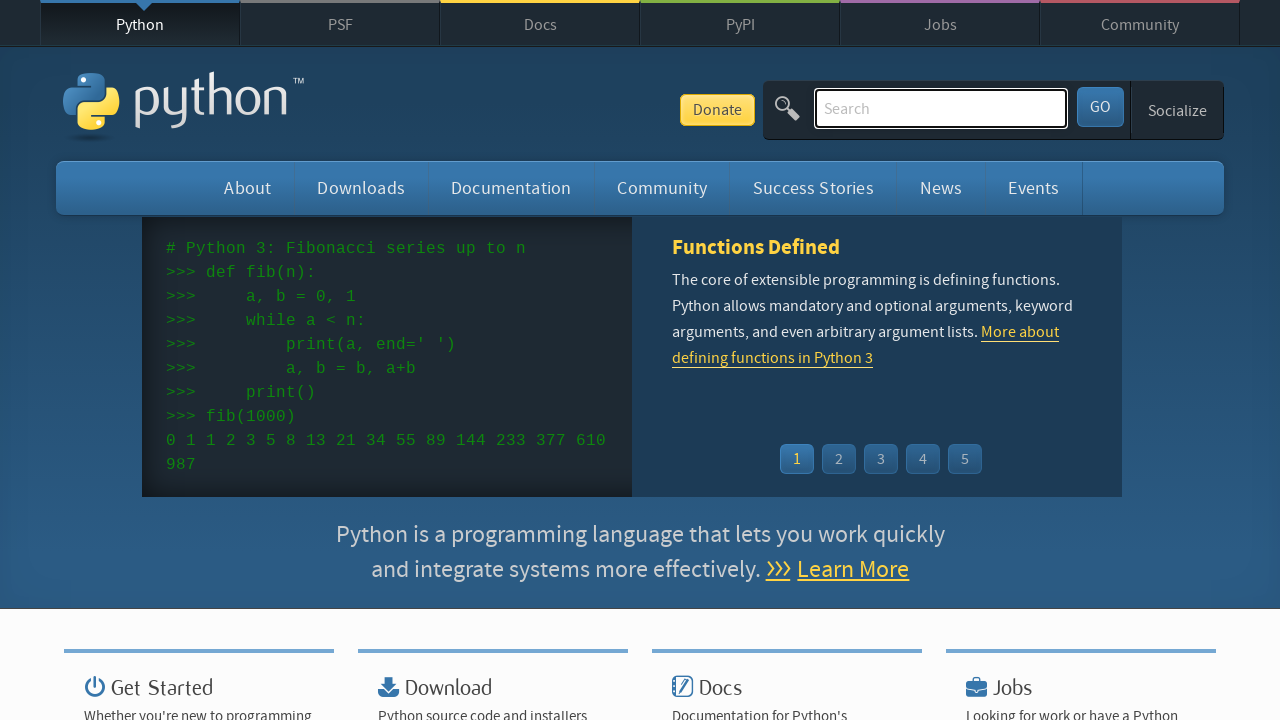

Filled search box with 'pycon' on input[name='q']
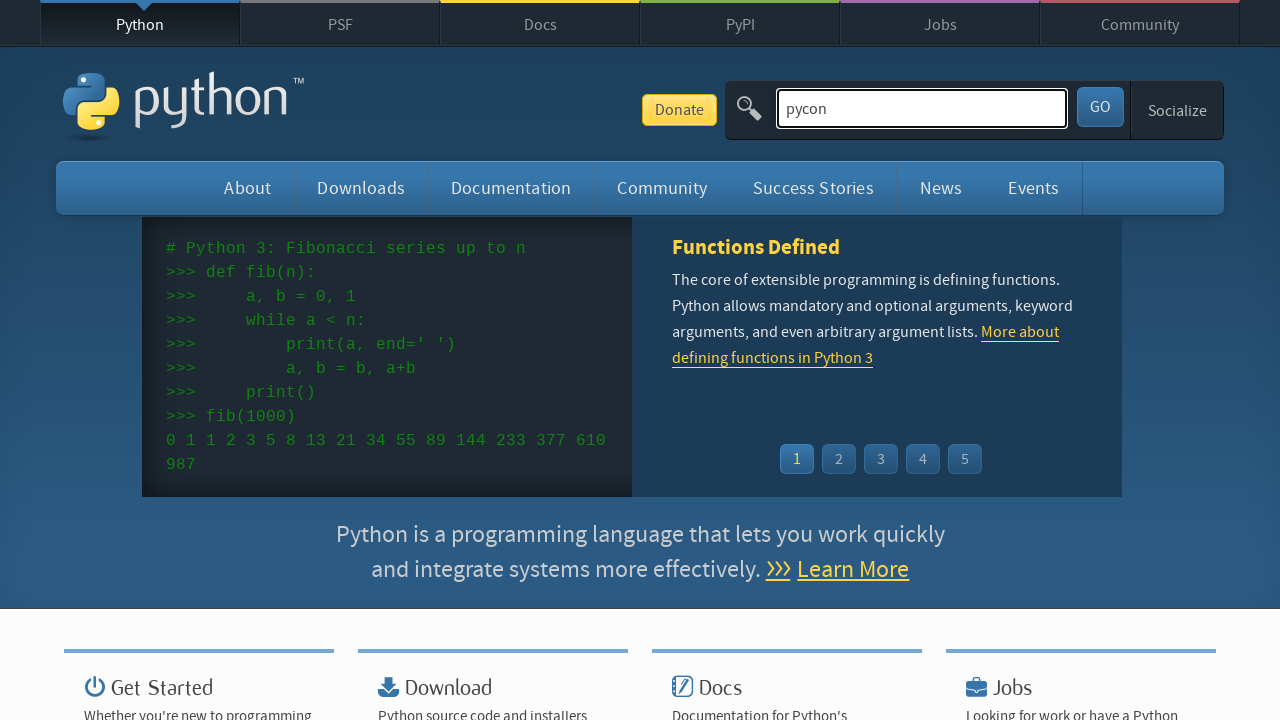

Pressed Enter to submit search on input[name='q']
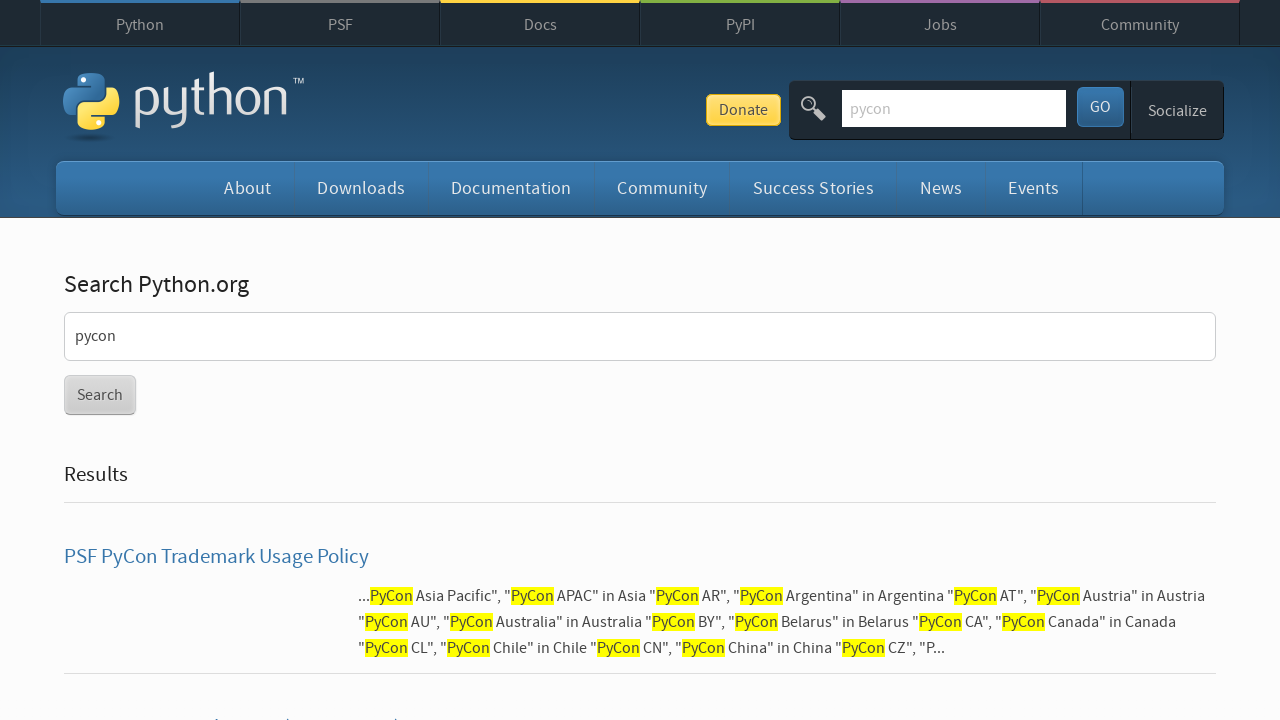

Search results page loaded
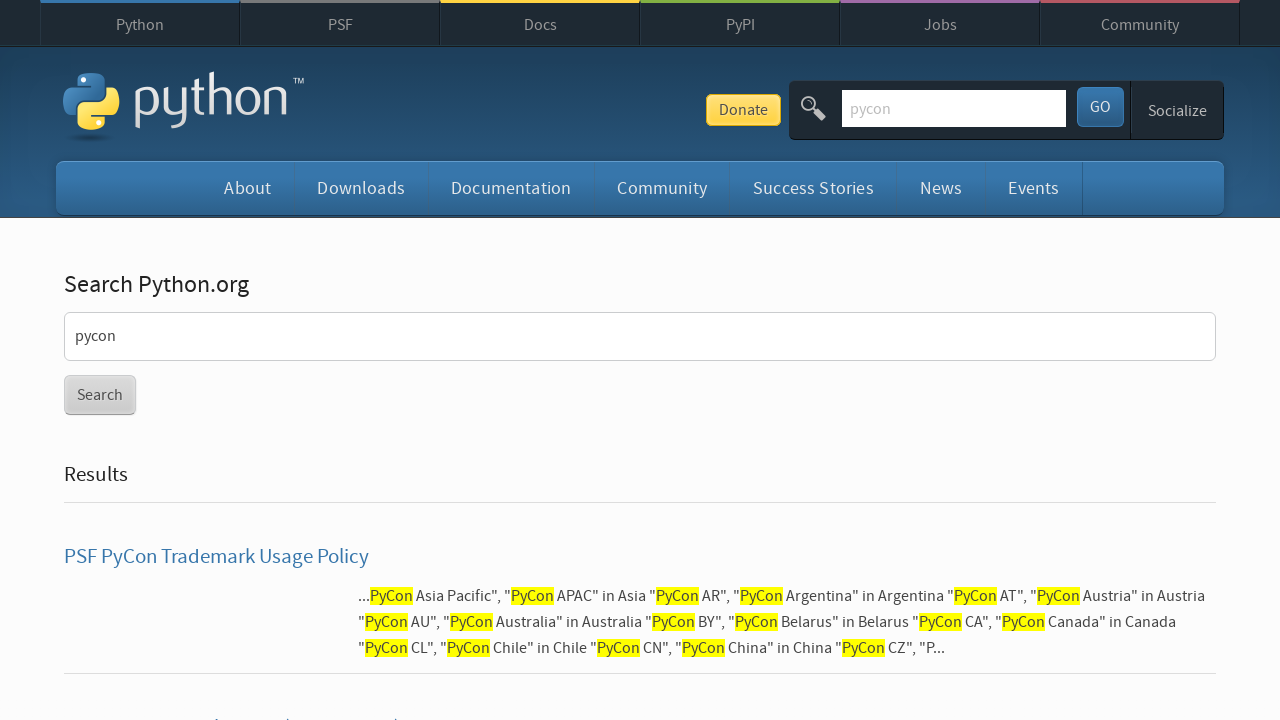

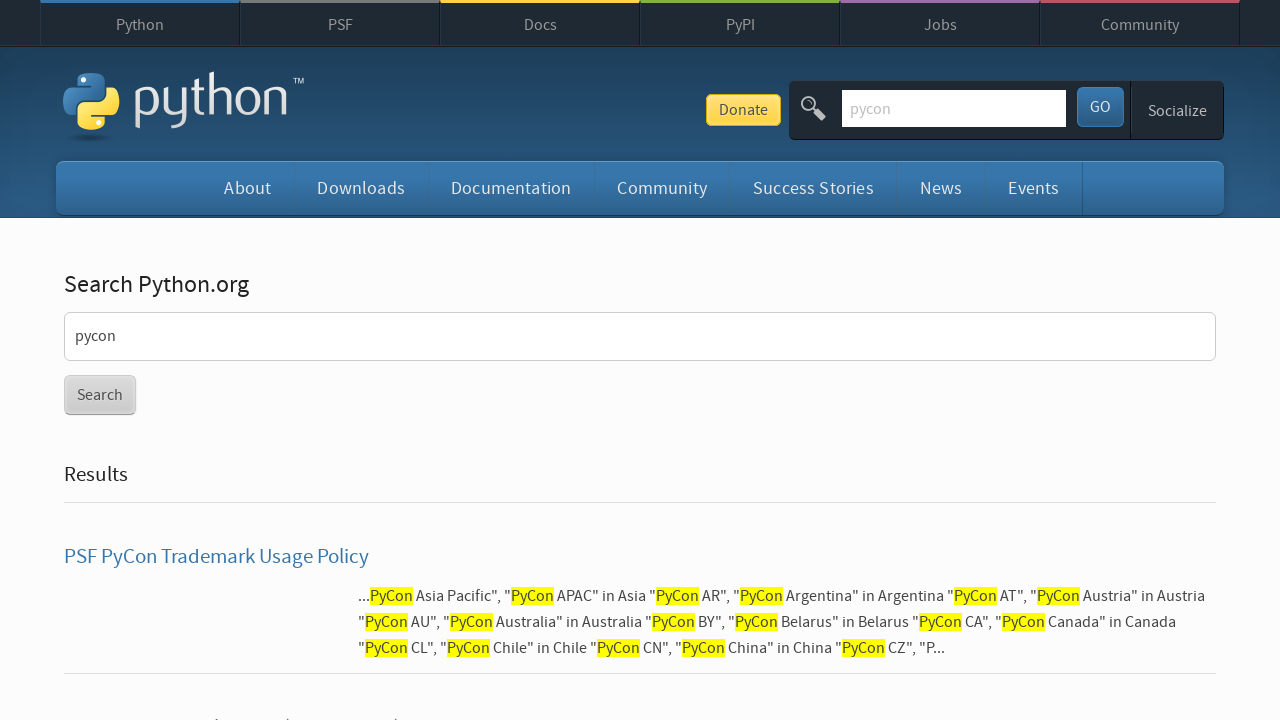